Tests drag and drop functionality by dragging an element to a drop zone and verifying the result text changes to confirm the drop was successful.

Starting URL: https://www.techglobal-training.com/frontend/actions

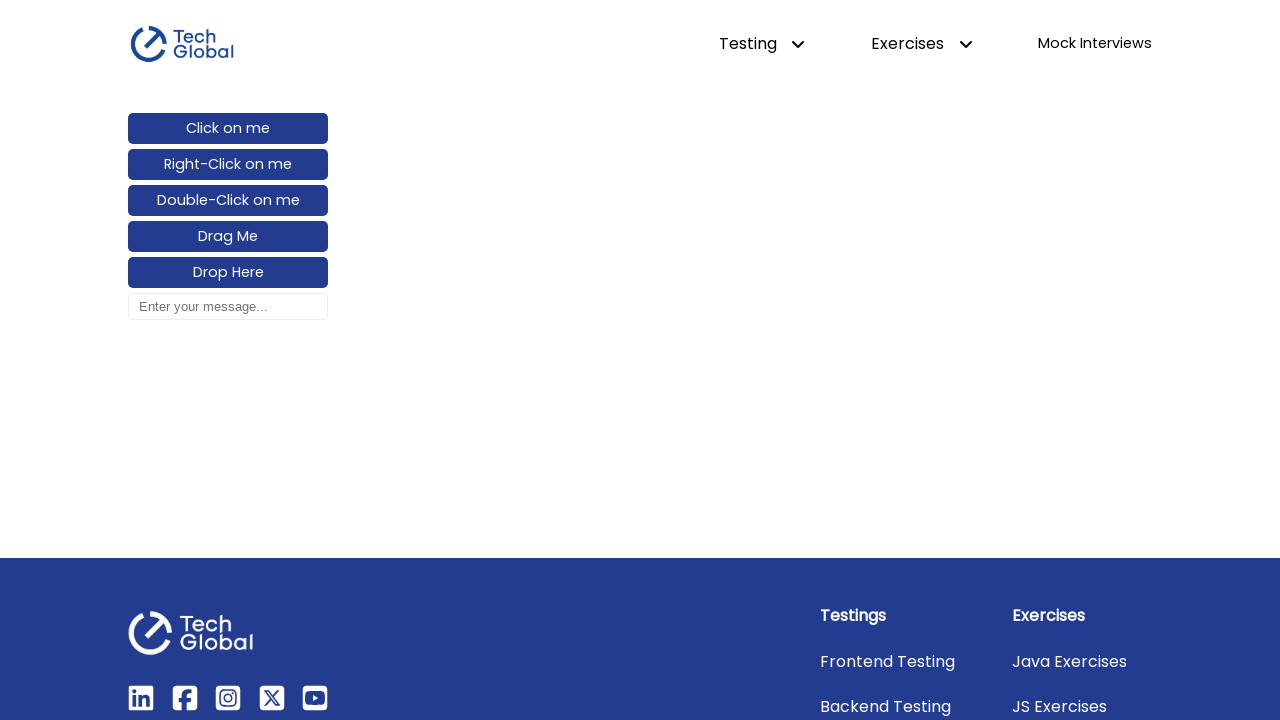

Dragged element to drop zone at (228, 273)
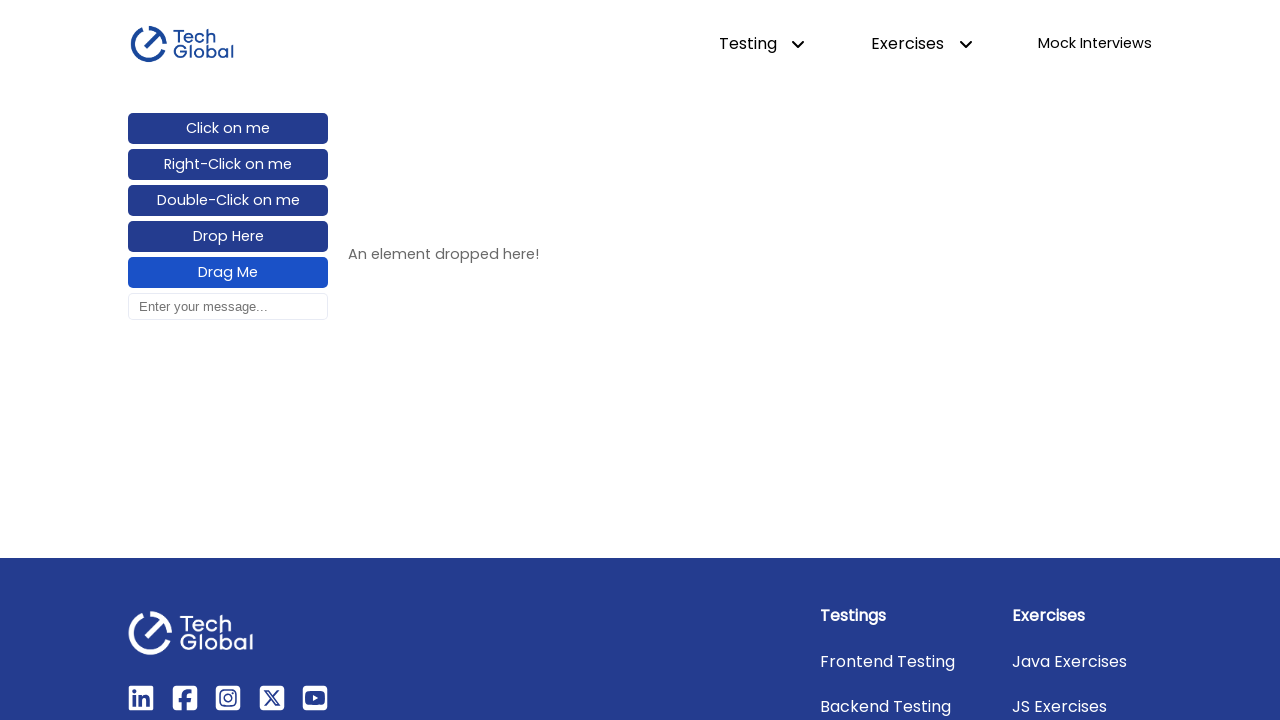

Waited 2 seconds for drag and drop action to complete
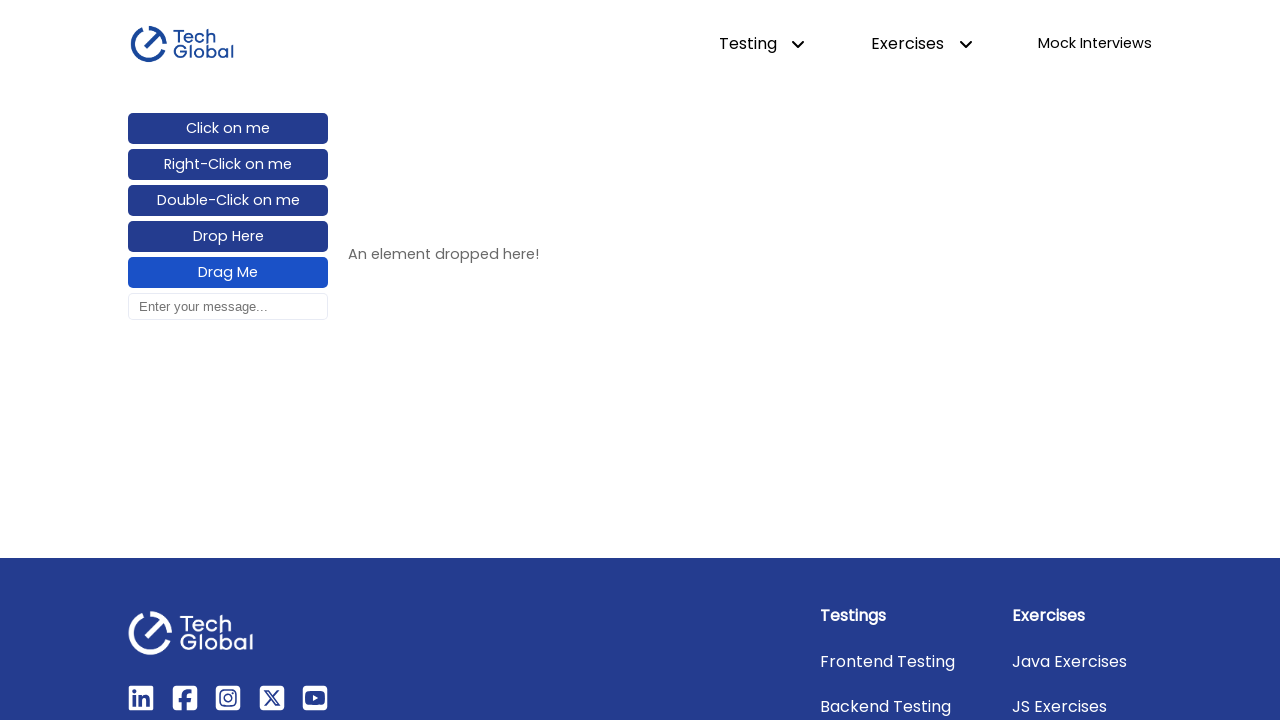

Retrieved result text from drop zone
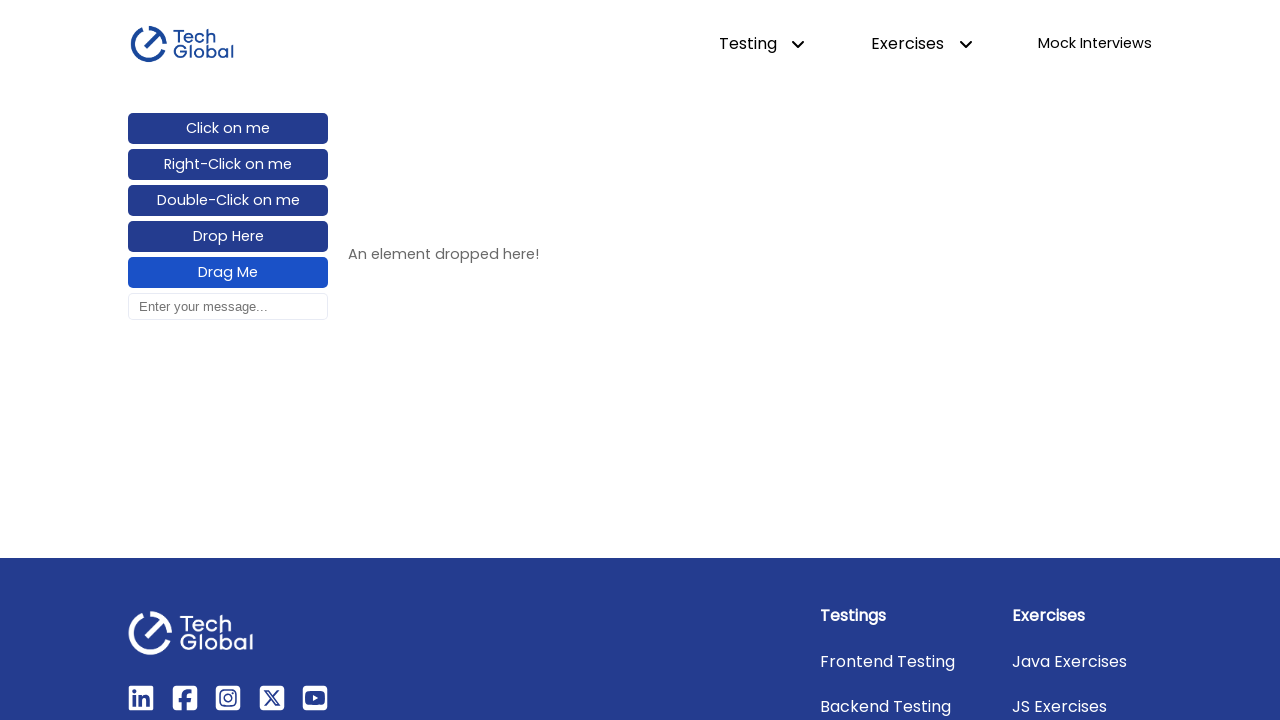

Verified result text is 'An element dropped here!' - drag and drop successful
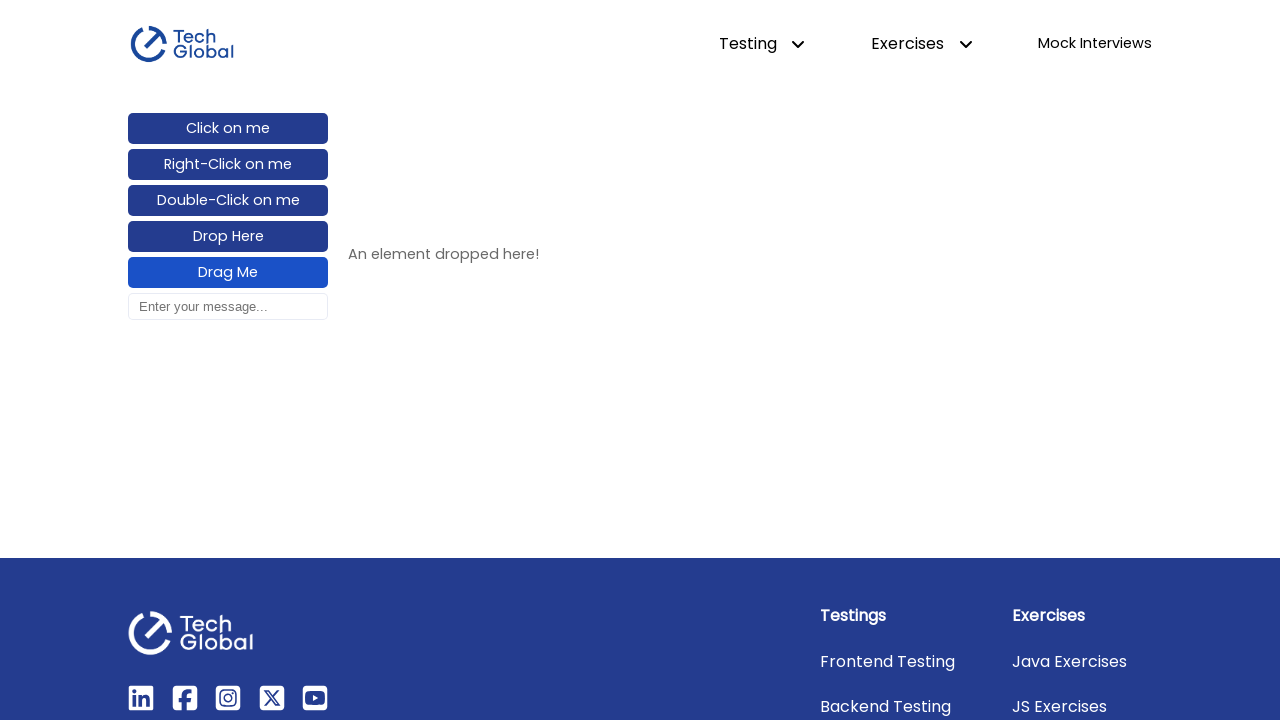

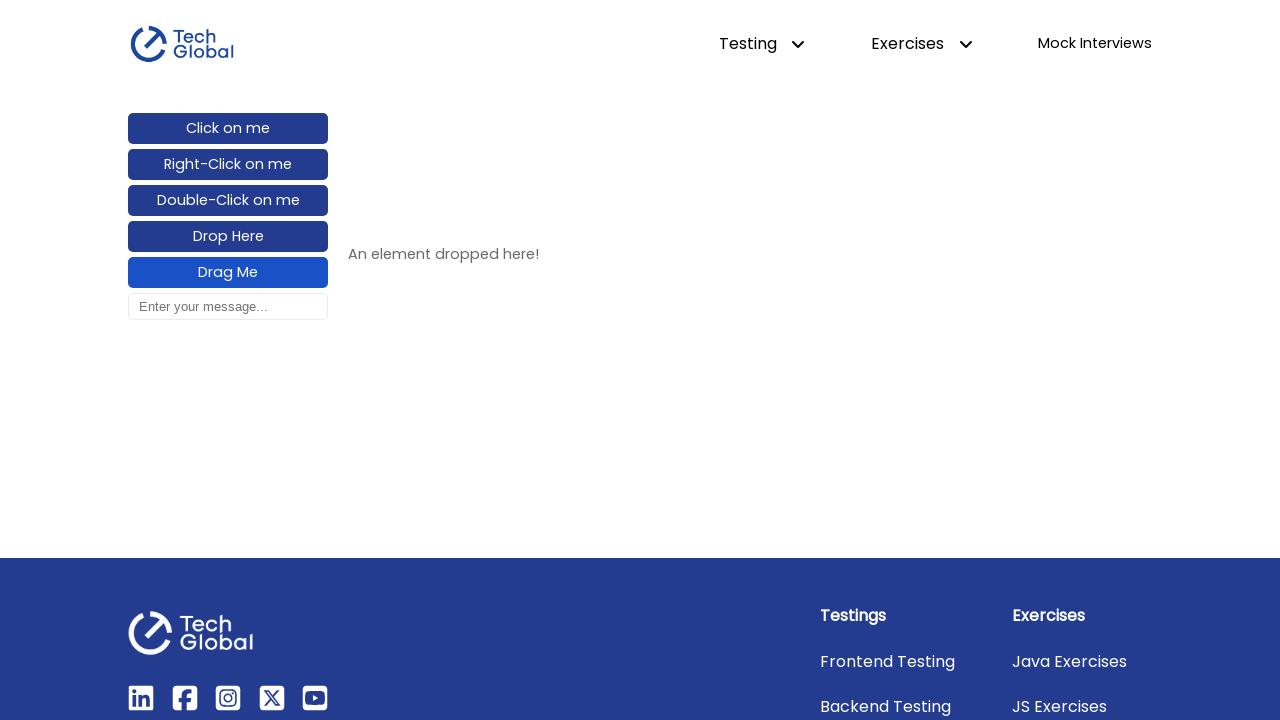